Tests Hacker News search functionality by searching for "testdriven.io" and verifying the term appears in results

Starting URL: https://news.ycombinator.com

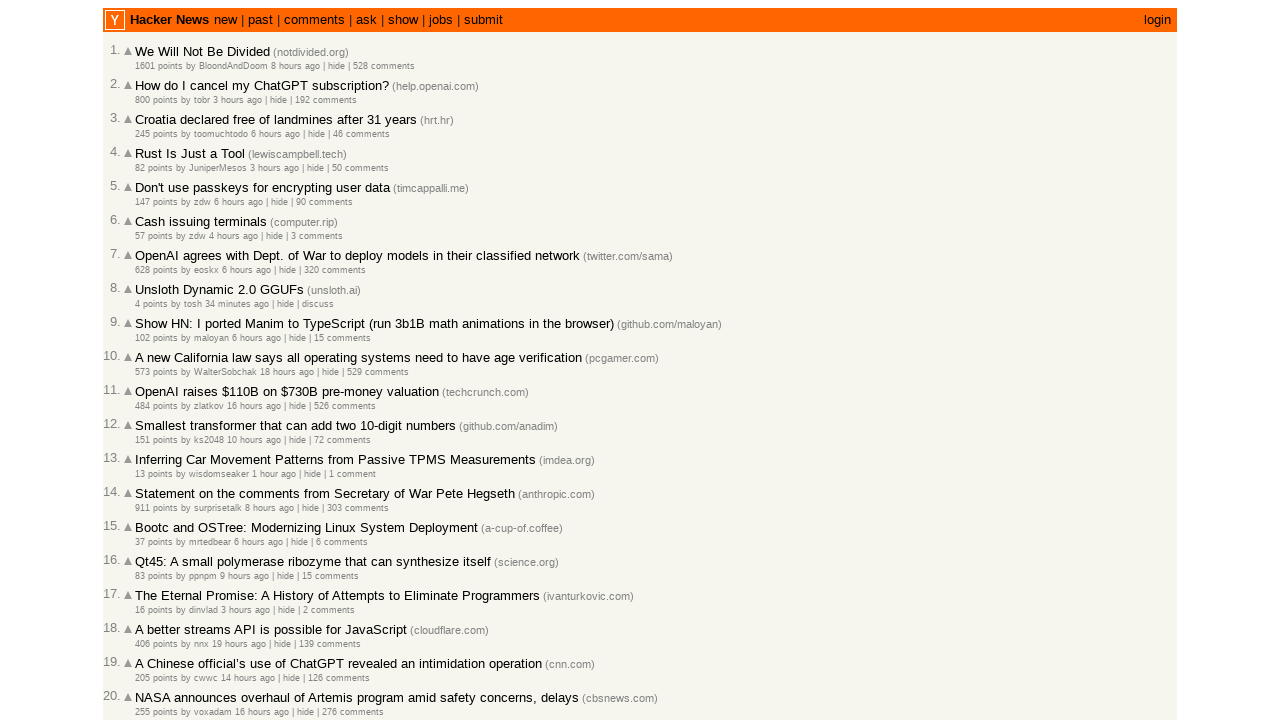

Filled search box with 'testdriven.io' on input[name='q']
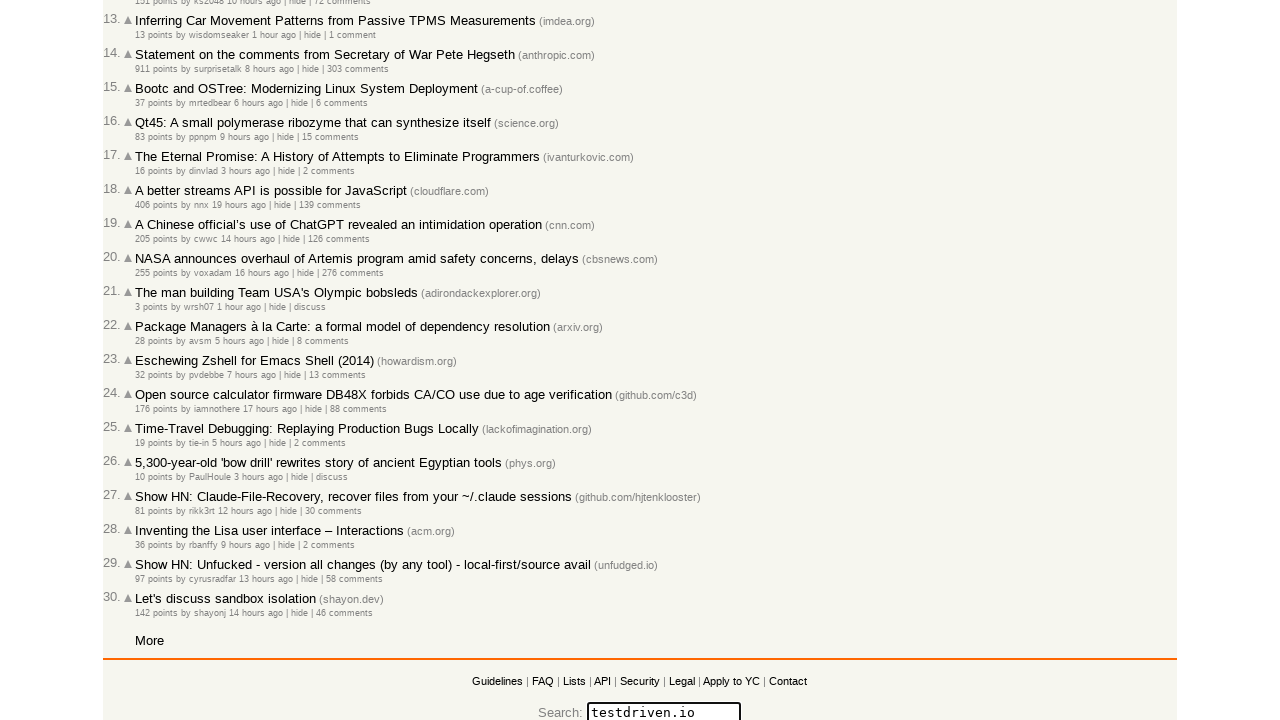

Pressed Enter to submit search query on input[name='q']
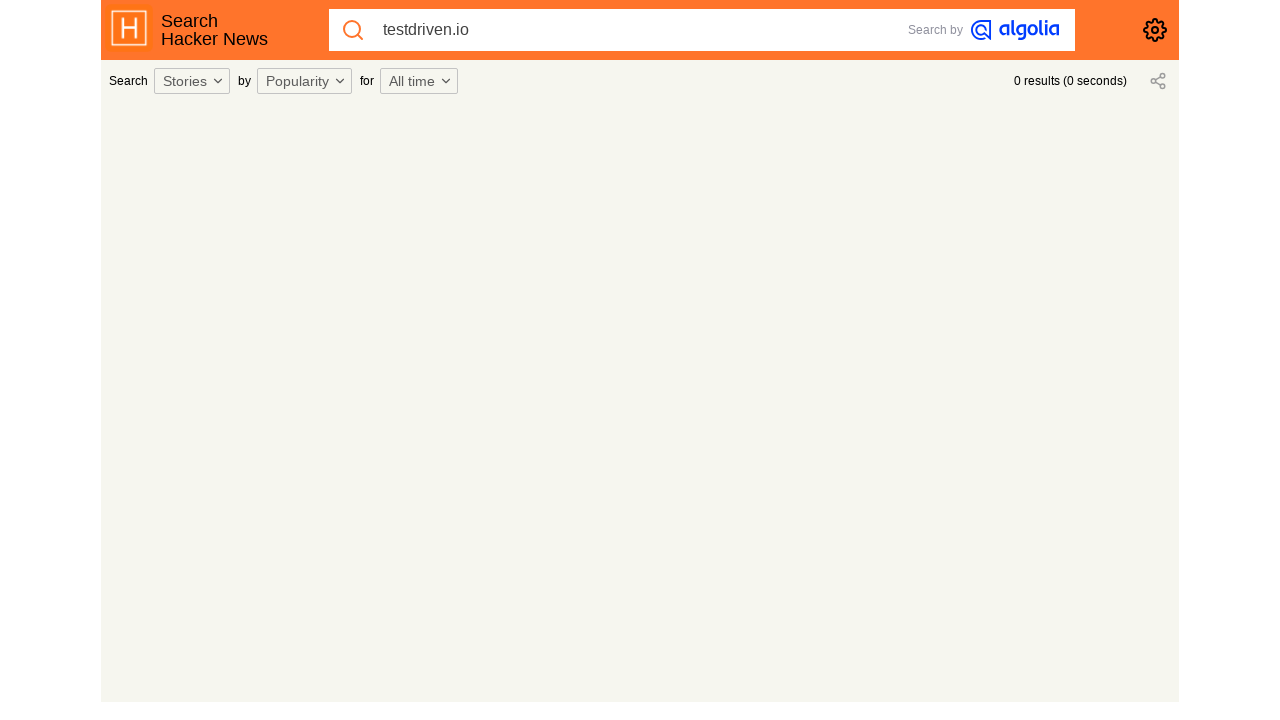

Waited for search results to load (networkidle)
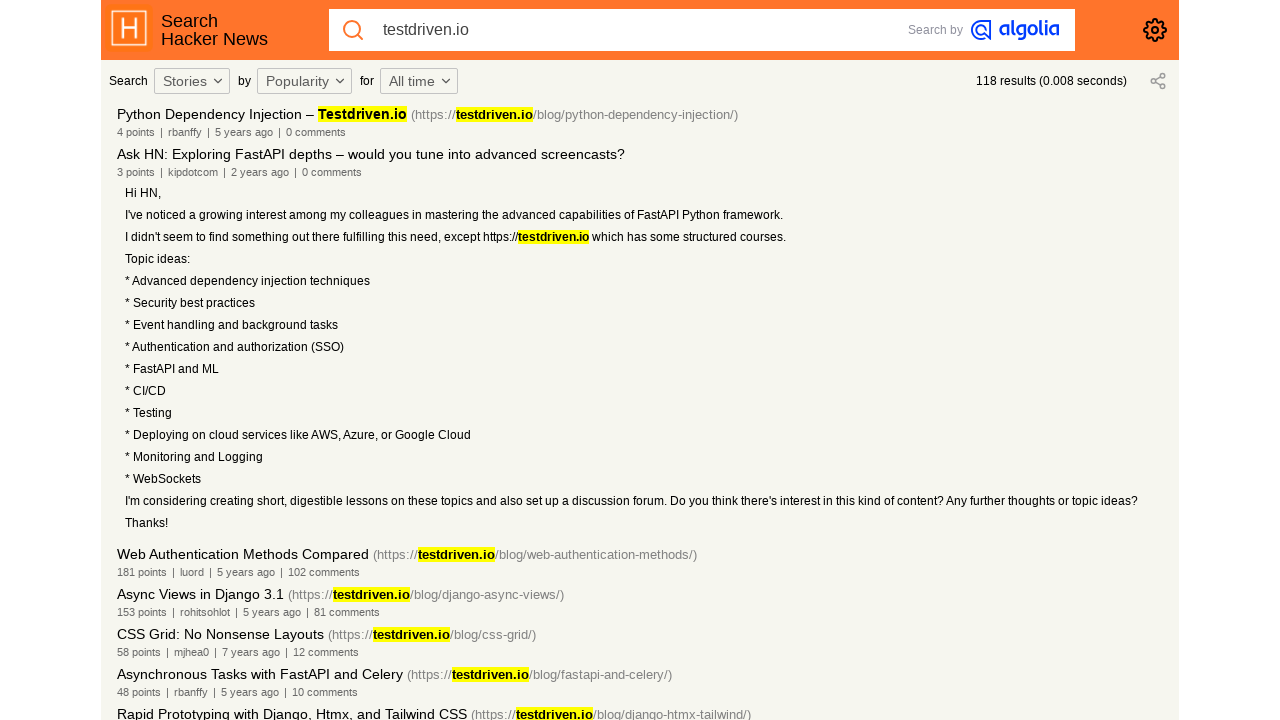

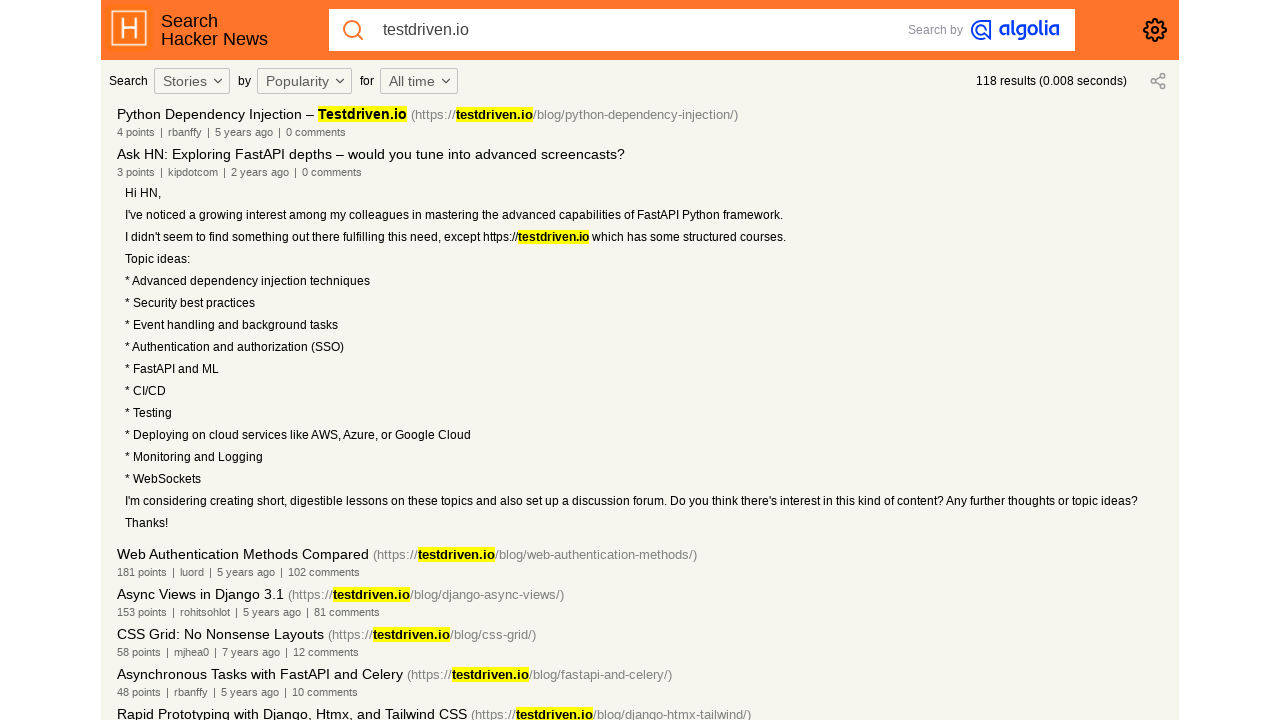